Navigates to GitHub's trending repositories page, disables cache, reloads the page, and waits for the trending repository content to load.

Starting URL: https://github.com/trending

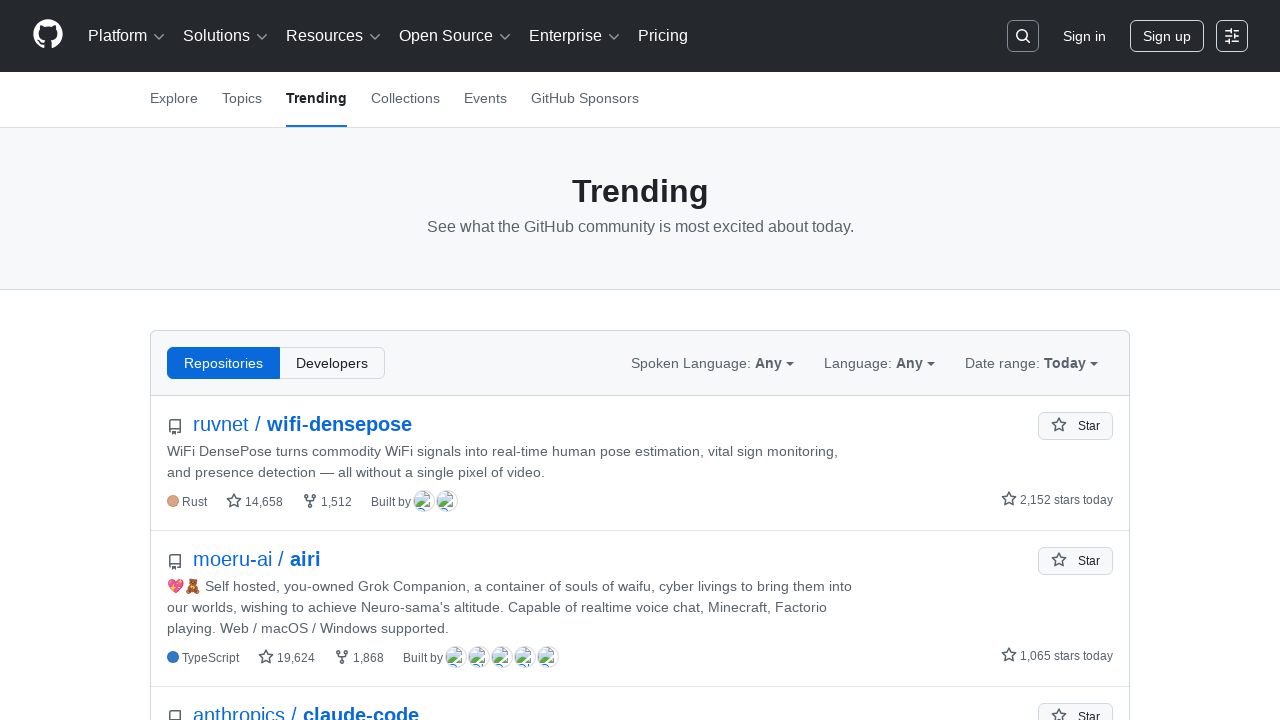

Disabled cache with no-cache header
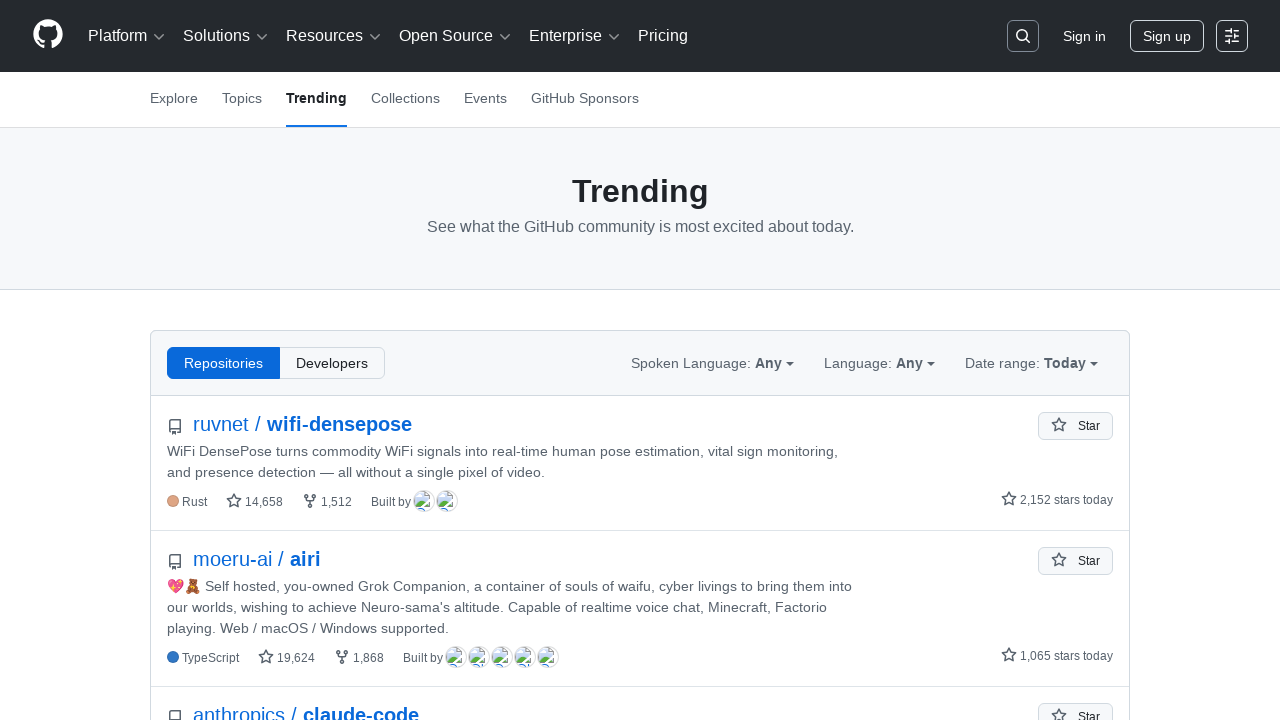

Reloaded the GitHub trending page
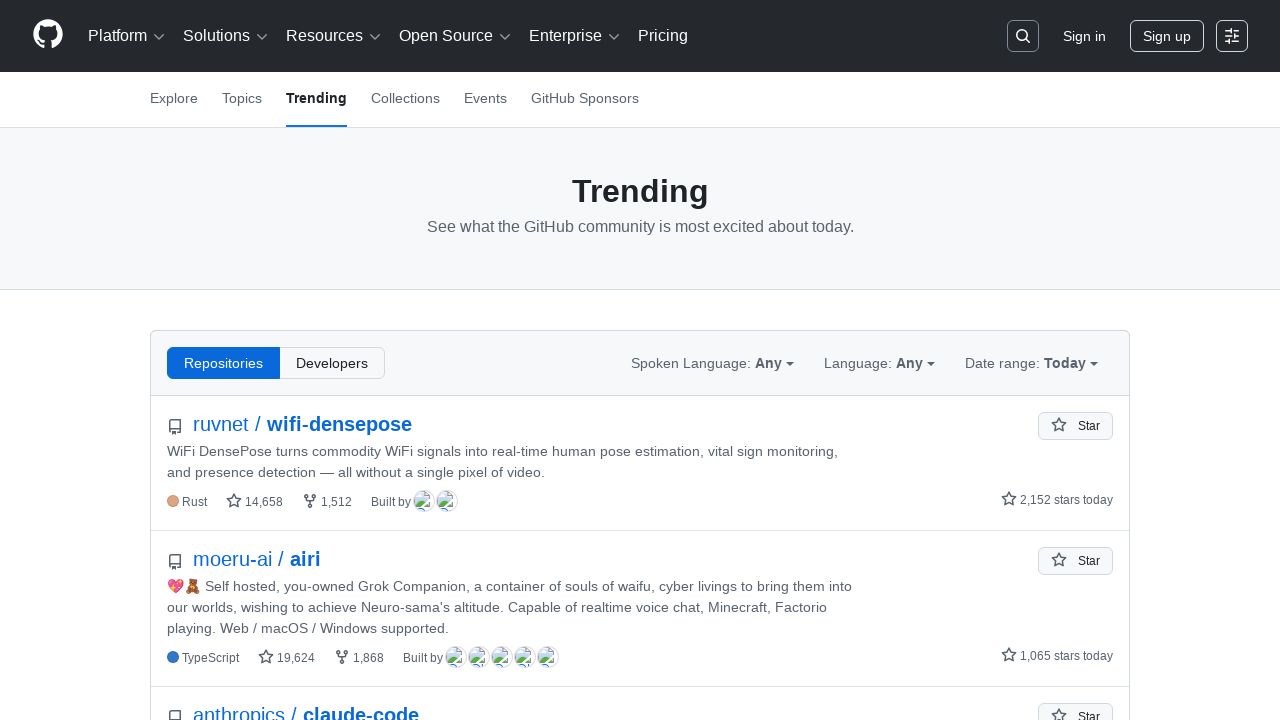

Trending repository content loaded successfully
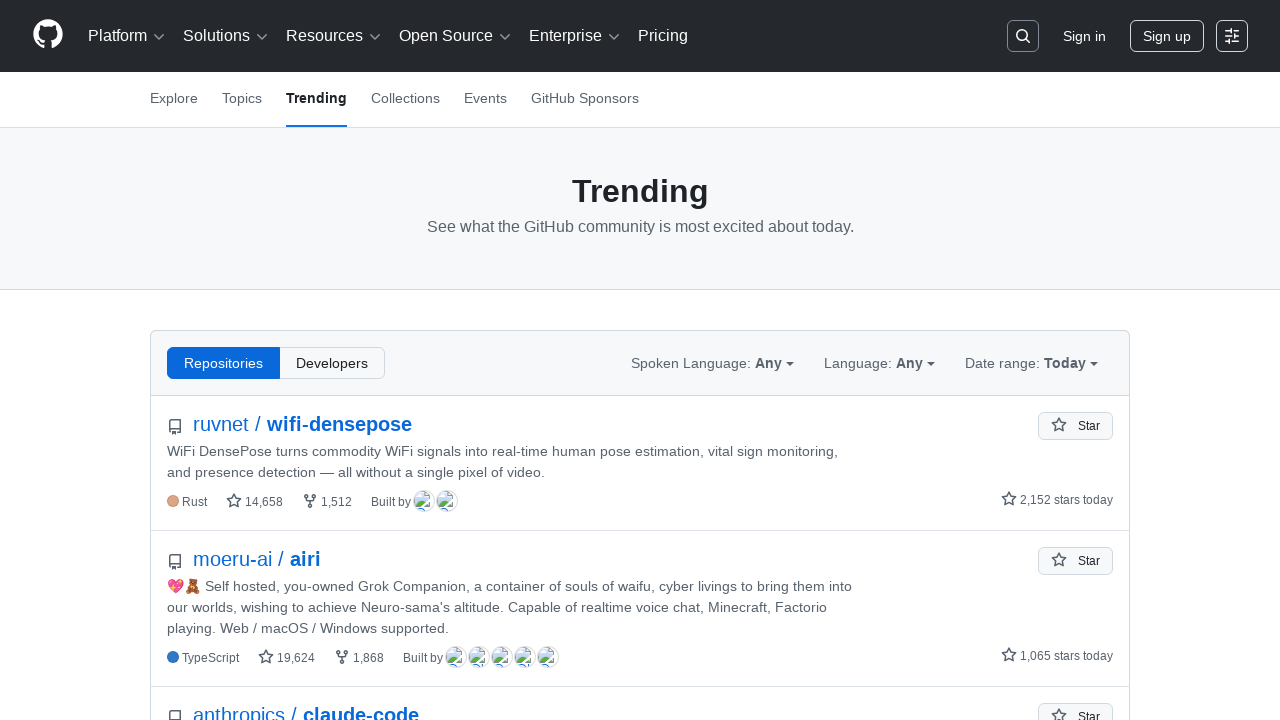

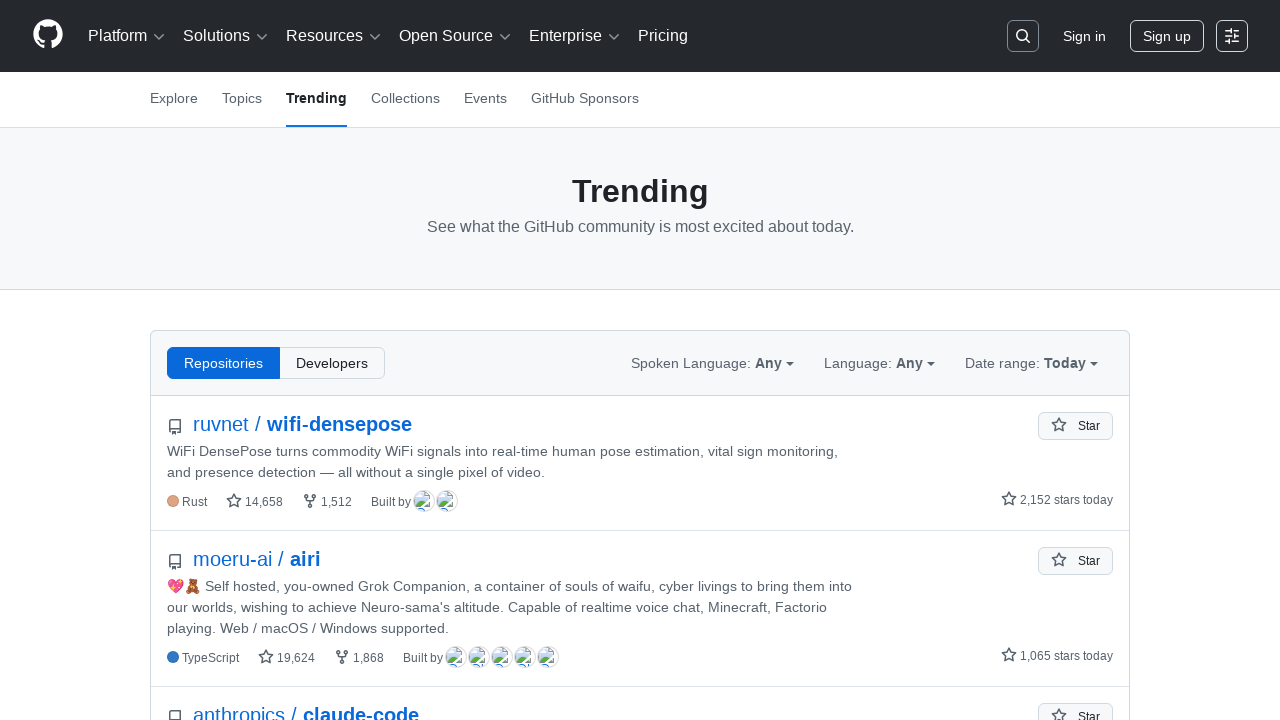